Tests Southwest Airlines flight check-in form for a second passenger by filling in confirmation number and passenger name fields, then submitting the form

Starting URL: https://www.southwest.com/air/check-in/index.html

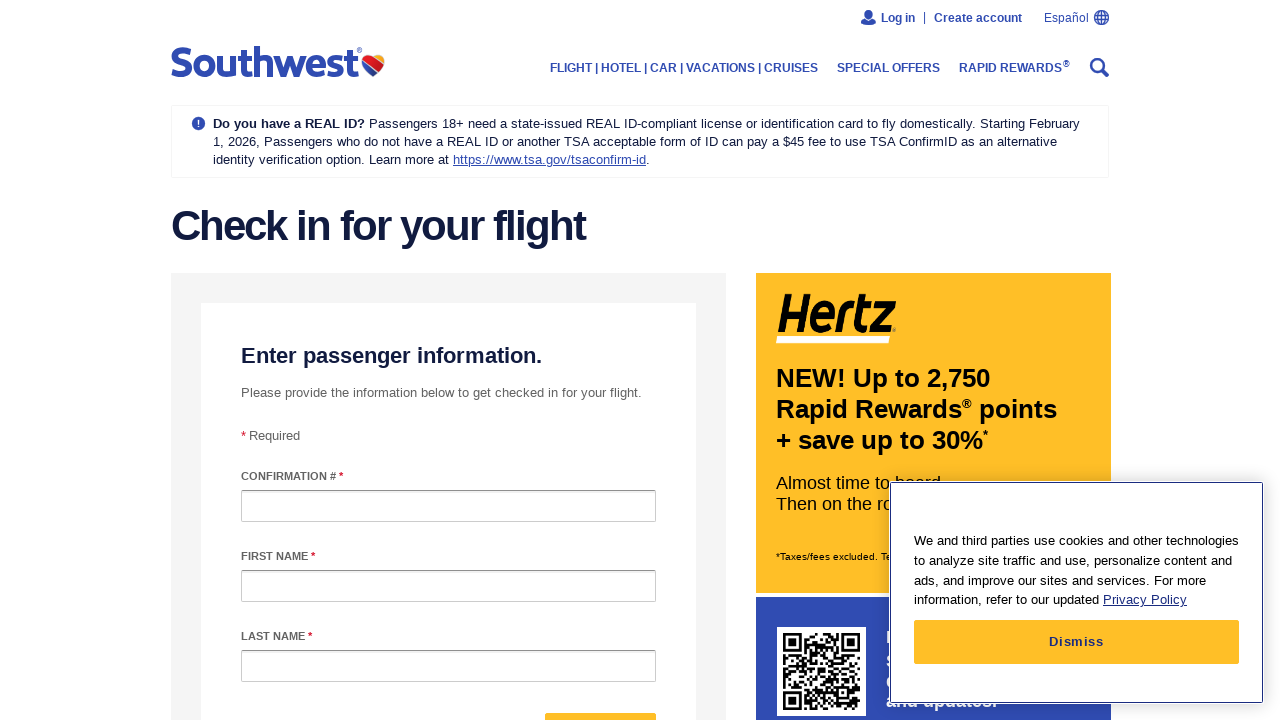

Filled confirmation number field with 'XYZ789' on #confirmationNumber
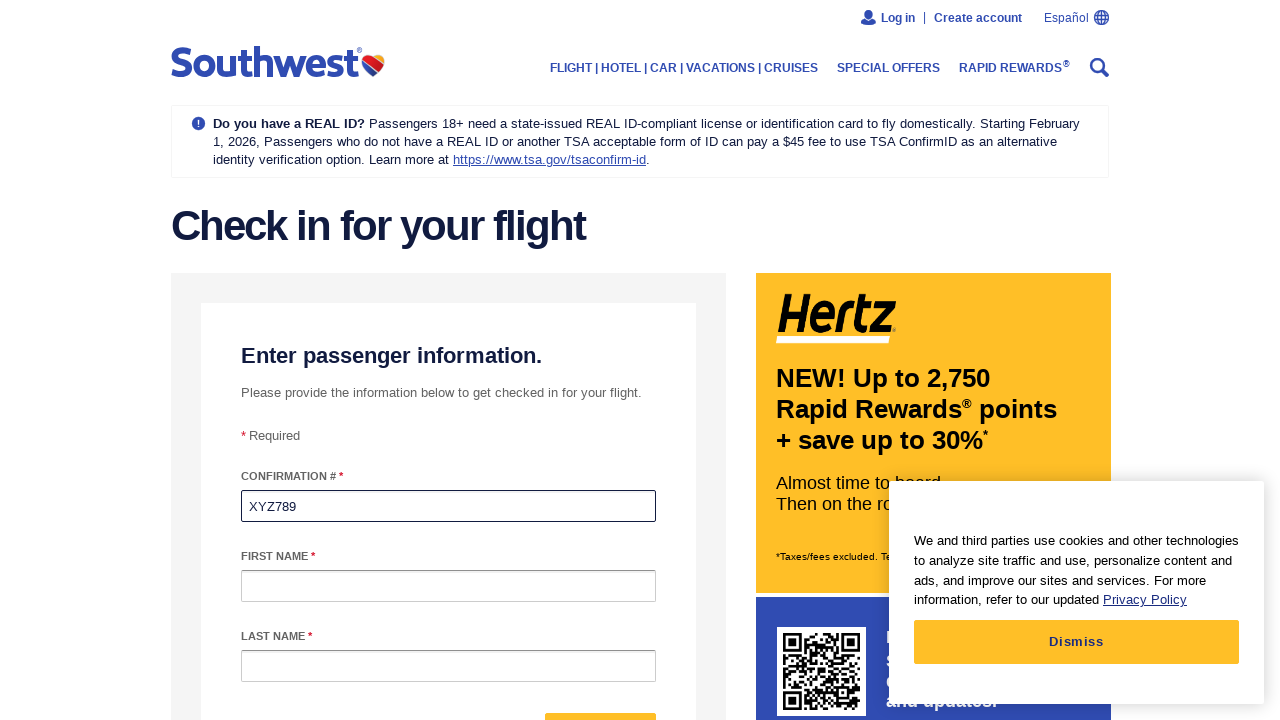

Filled passenger first name field with 'Sarah' on #passengerFirstName
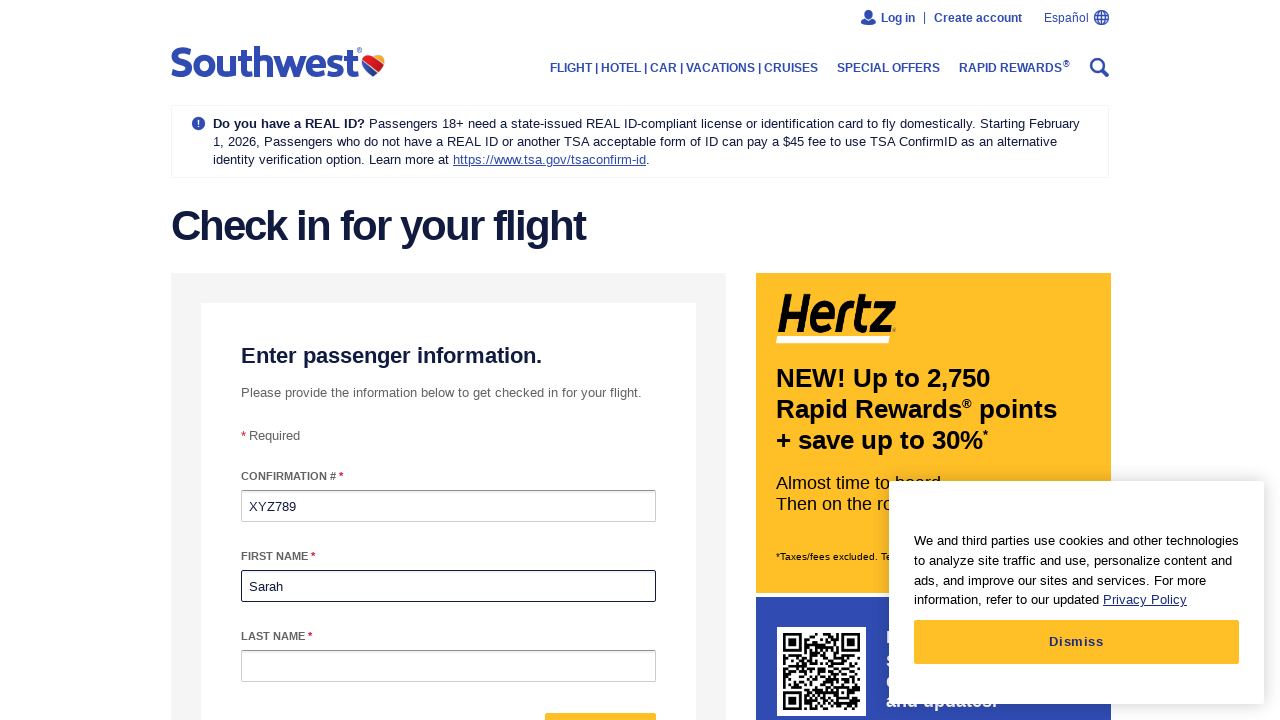

Filled passenger last name field with 'Johnson' on #passengerLastName
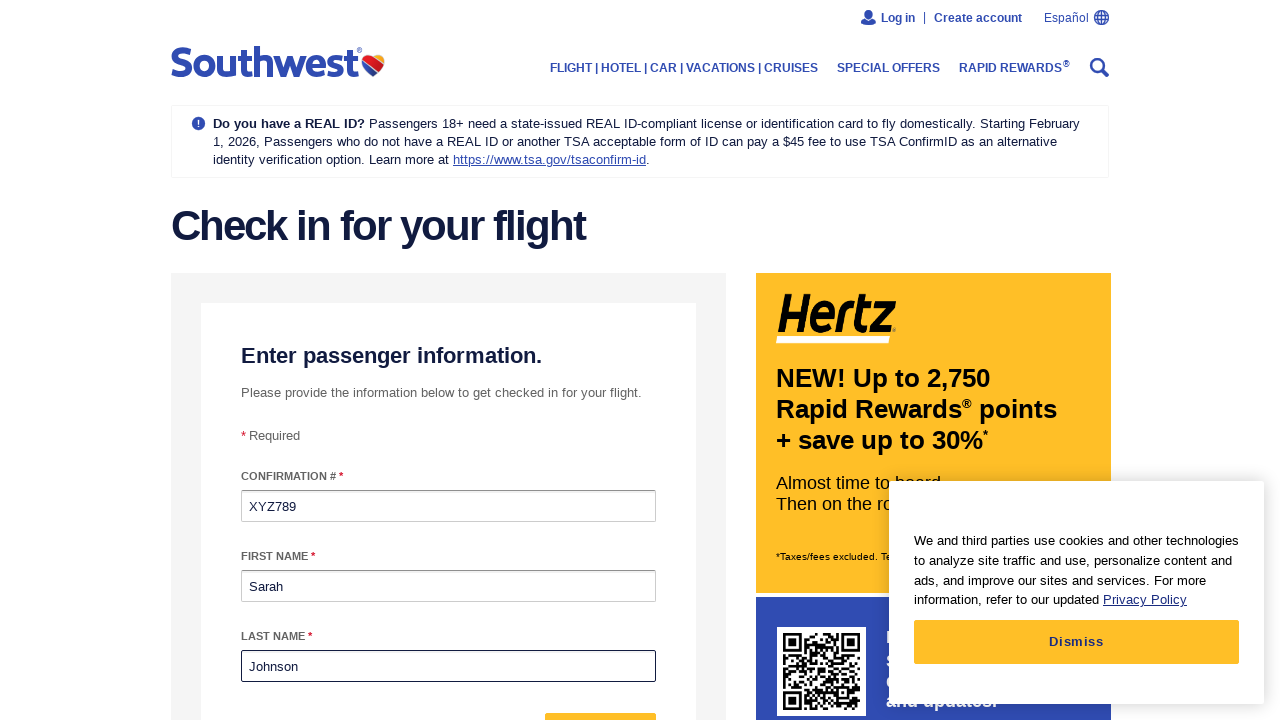

Waited for 1 second before submitting form
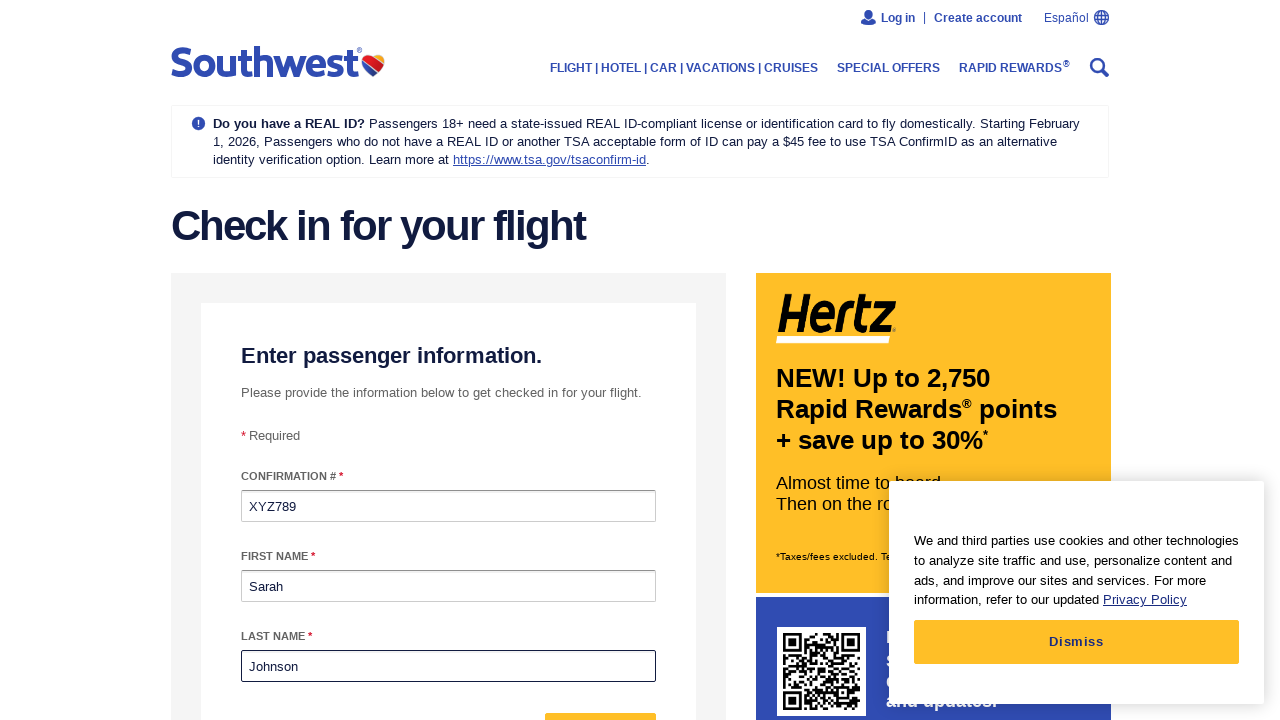

Clicked submit button to check in second passenger at (600, 696) on #form-mixin--submit-button
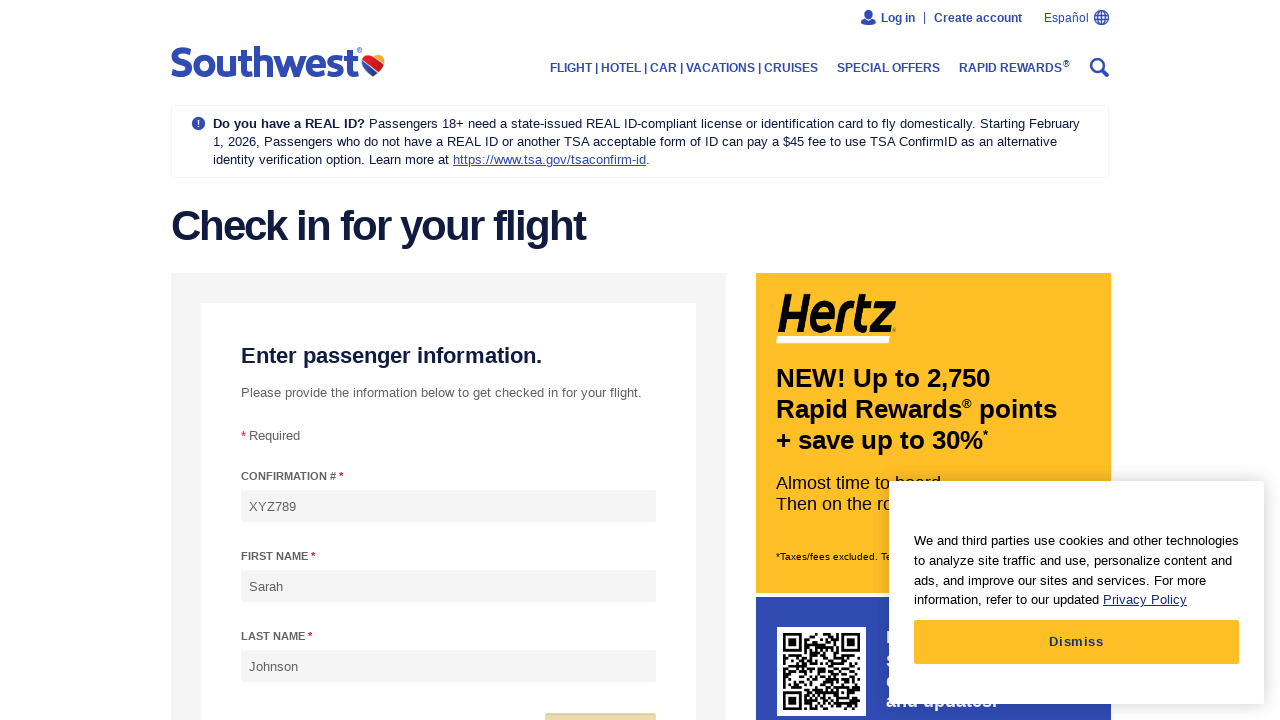

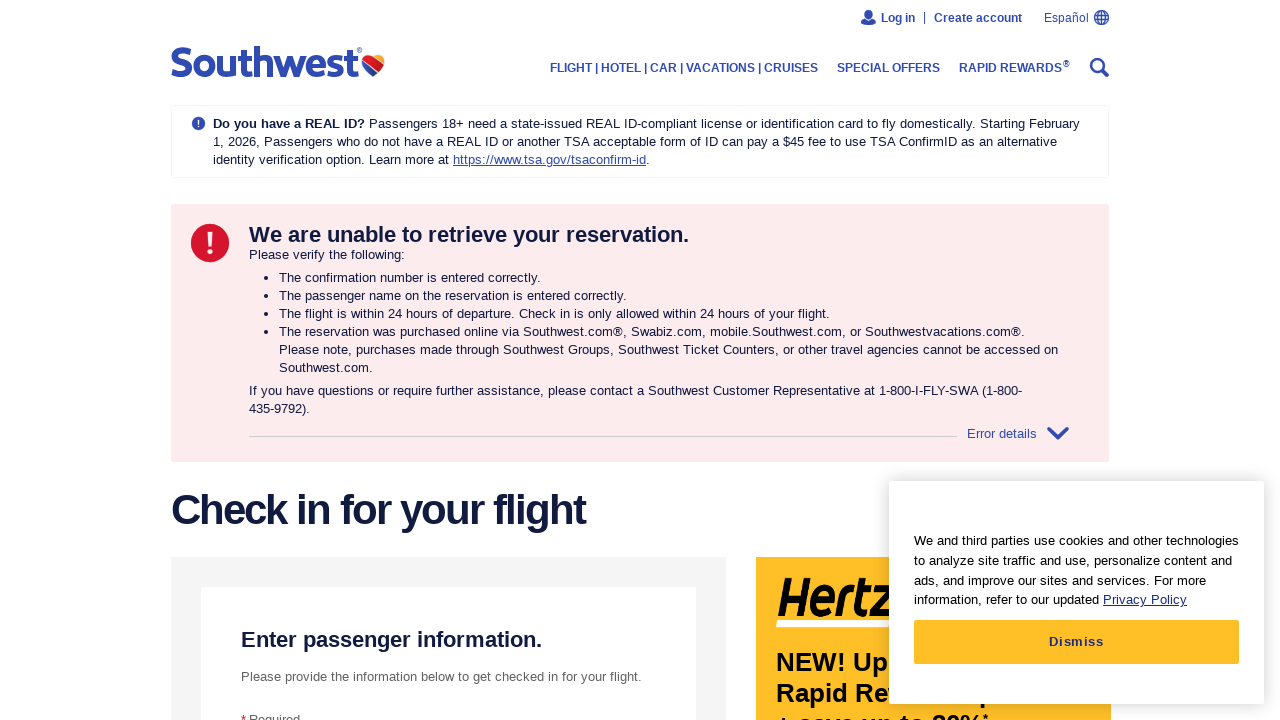